Tests multi-select dropdown functionality by selecting all 6 options in the Languages dropdown, verifying selections, and then deselecting all options.

Starting URL: https://practice.cydeo.com/dropdown

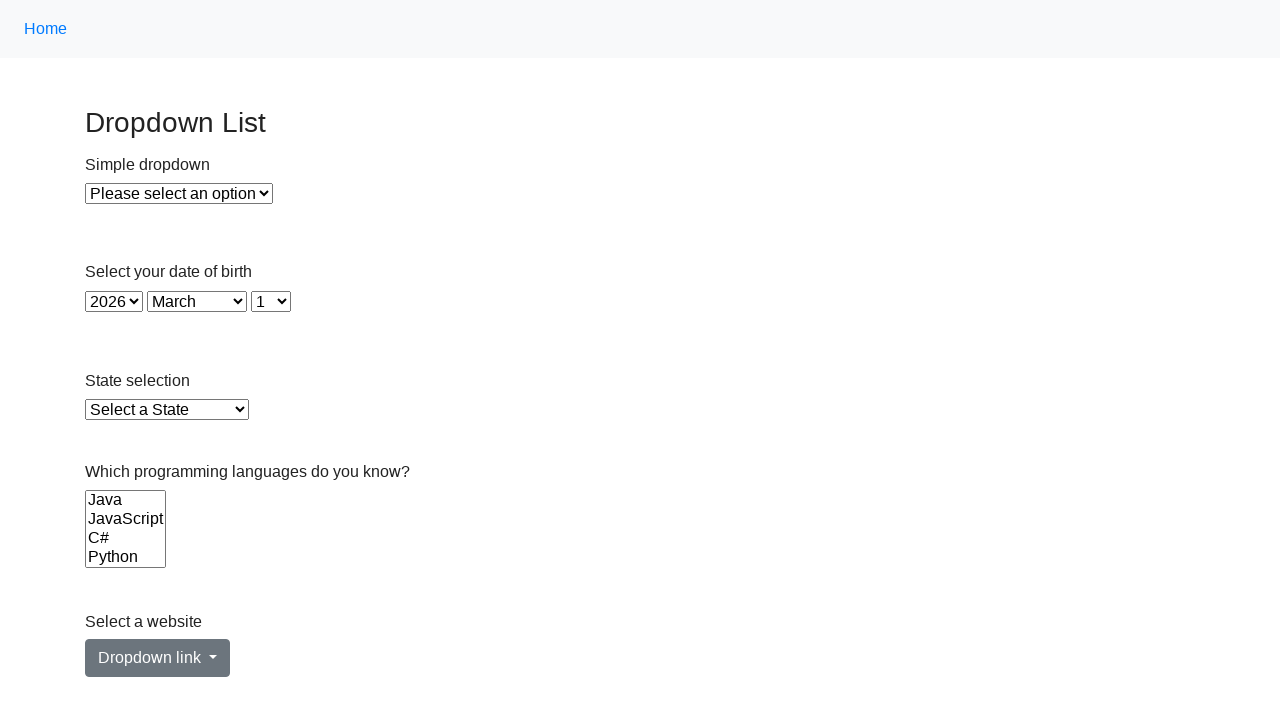

Located the Languages multi-select dropdown
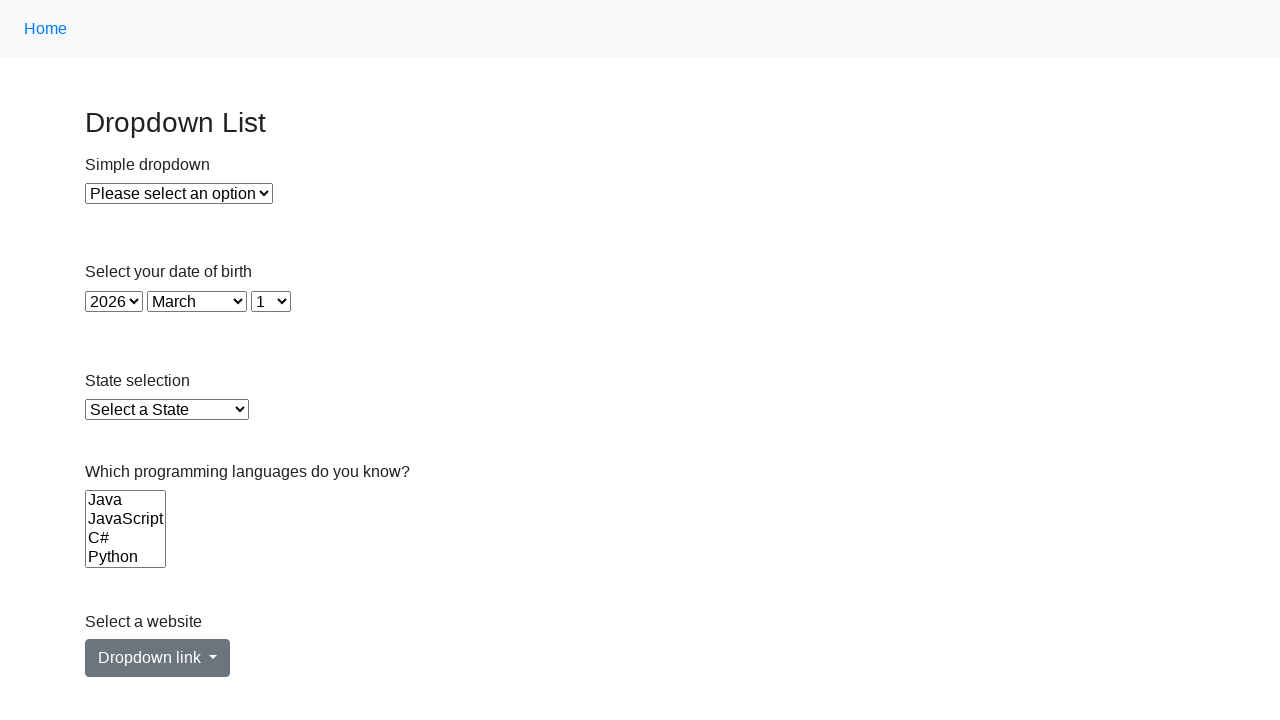

Selected option at index 0 in Languages dropdown on select[name='Languages']
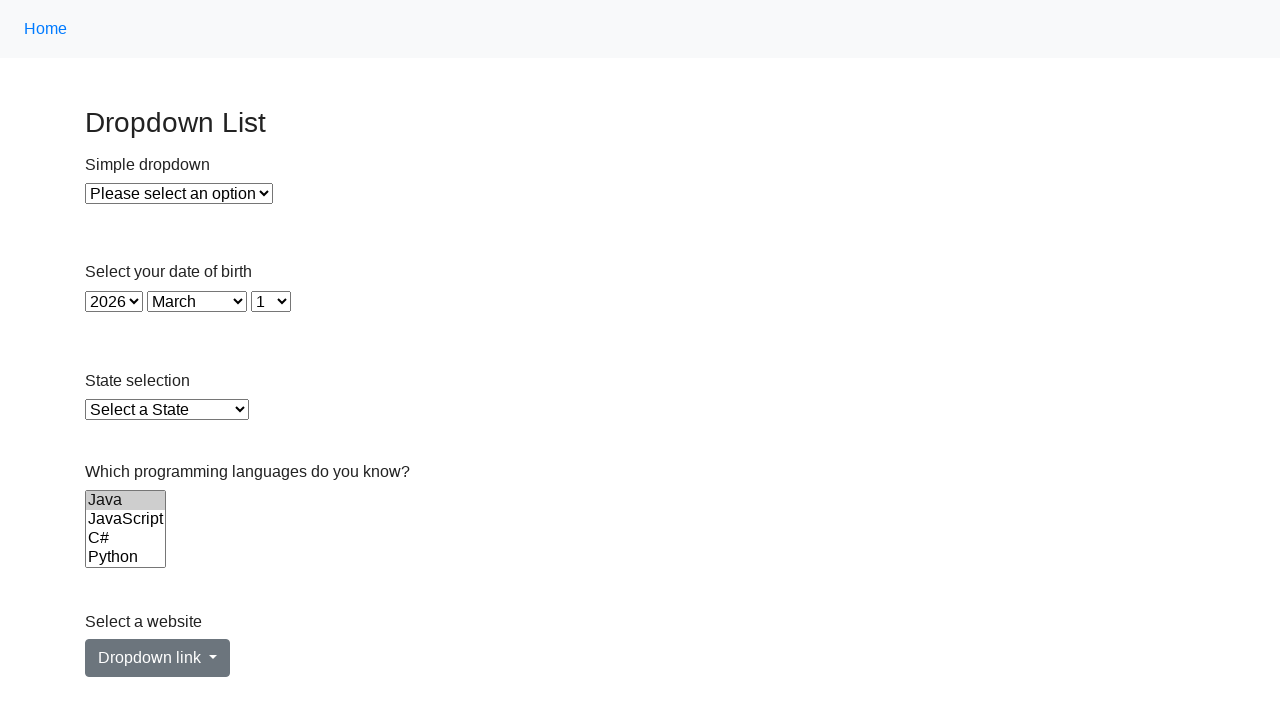

Waited 1 second after selecting option 0
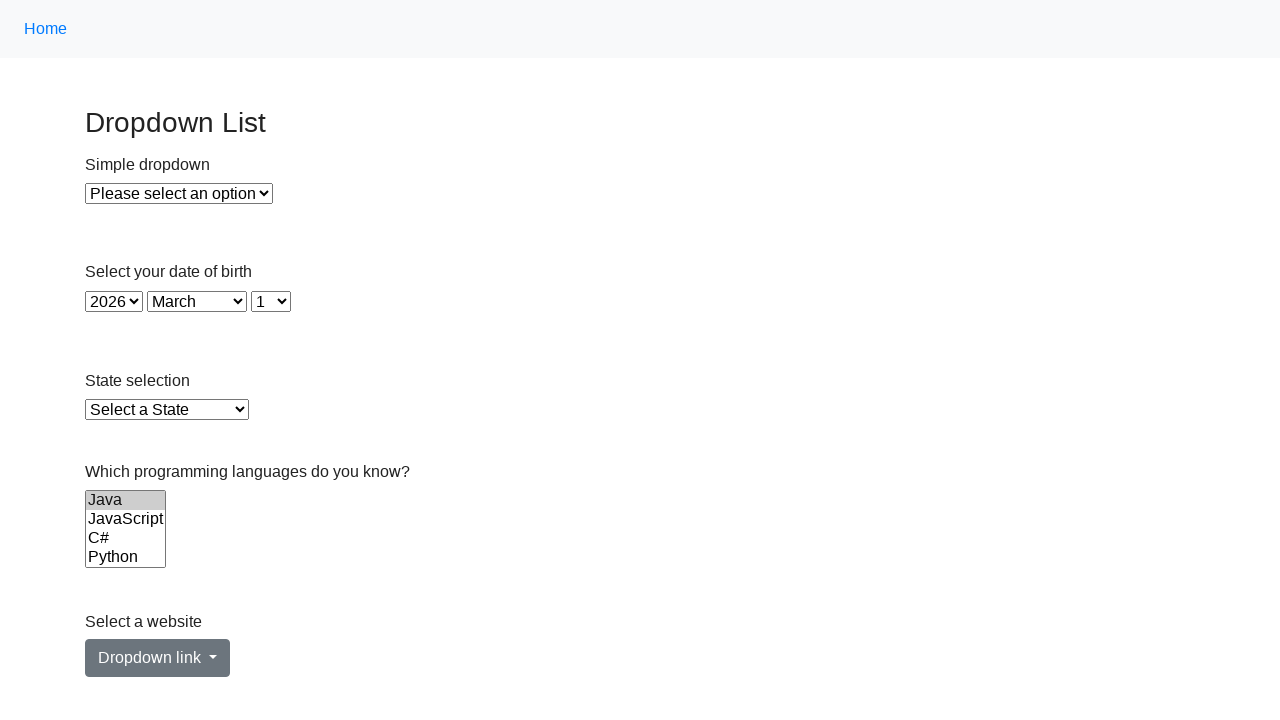

Selected option at index 1 in Languages dropdown on select[name='Languages']
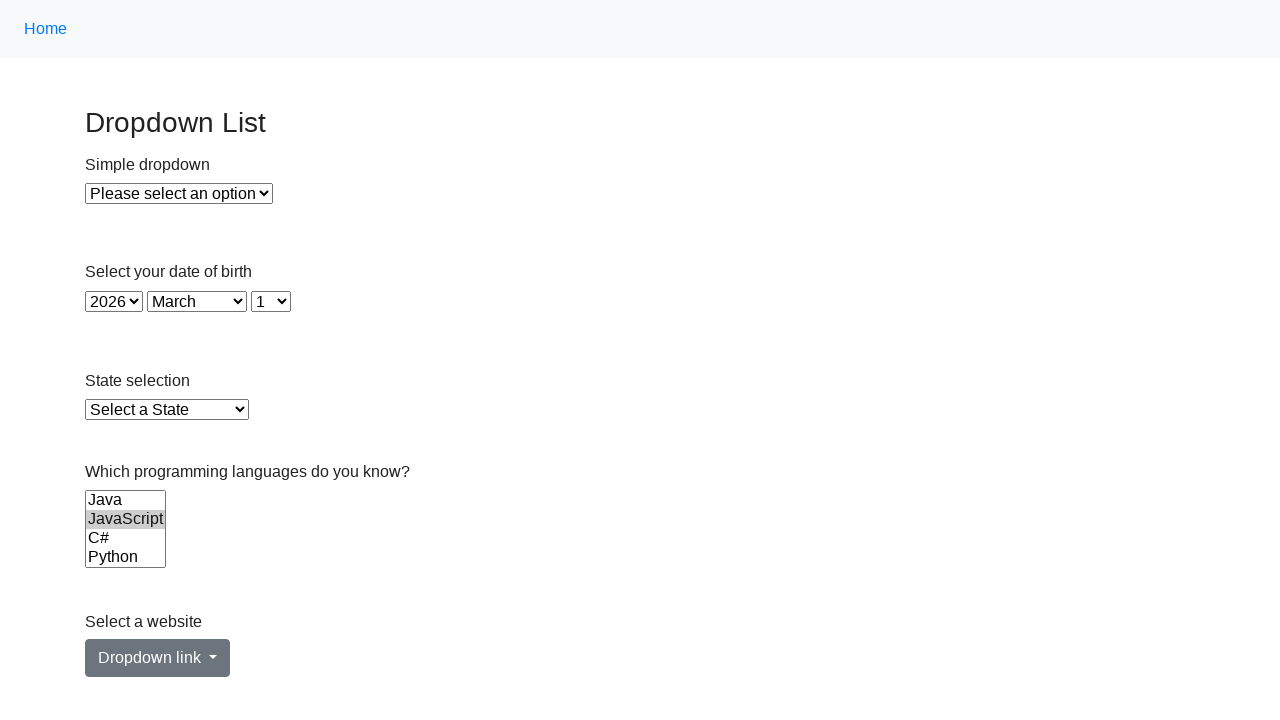

Waited 1 second after selecting option 1
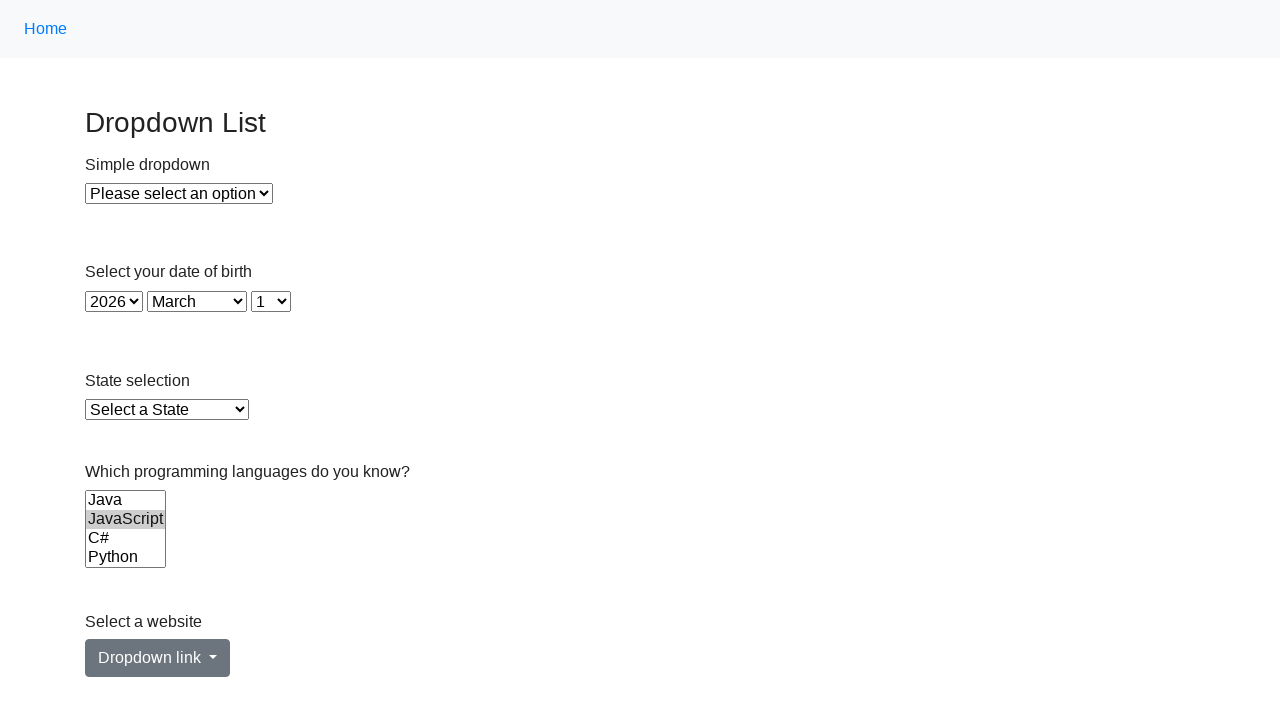

Selected option at index 2 in Languages dropdown on select[name='Languages']
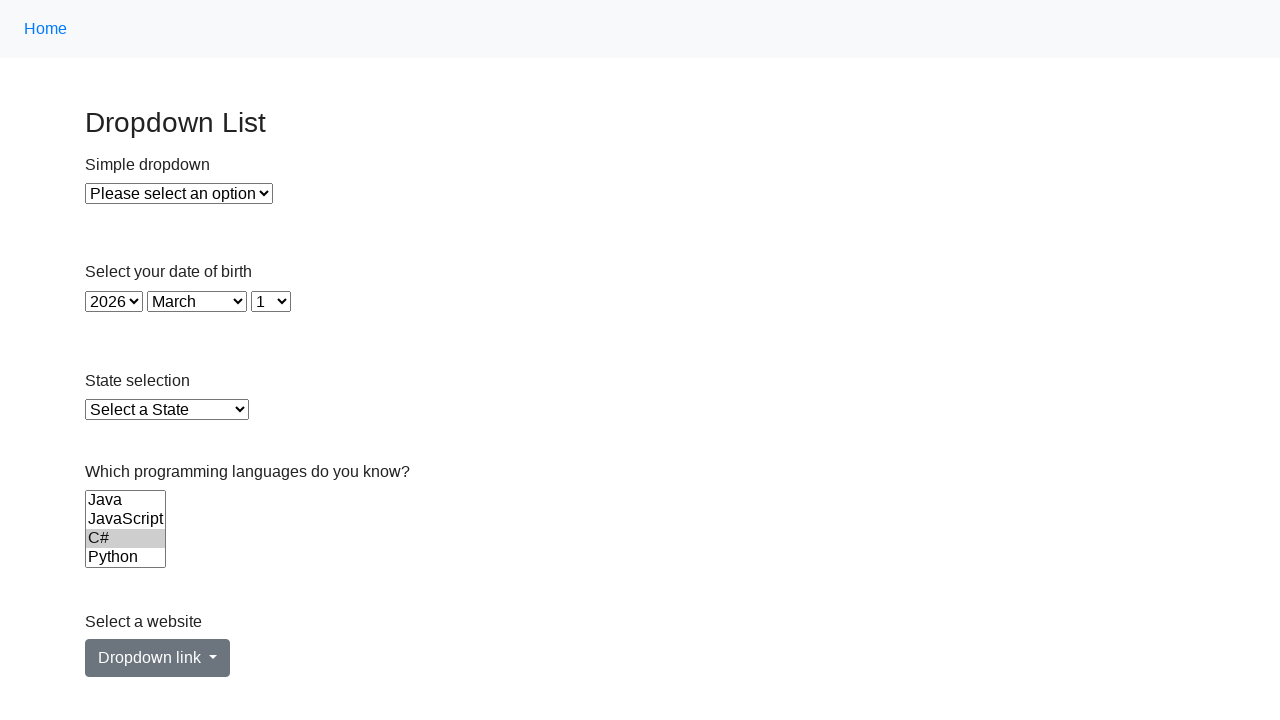

Waited 1 second after selecting option 2
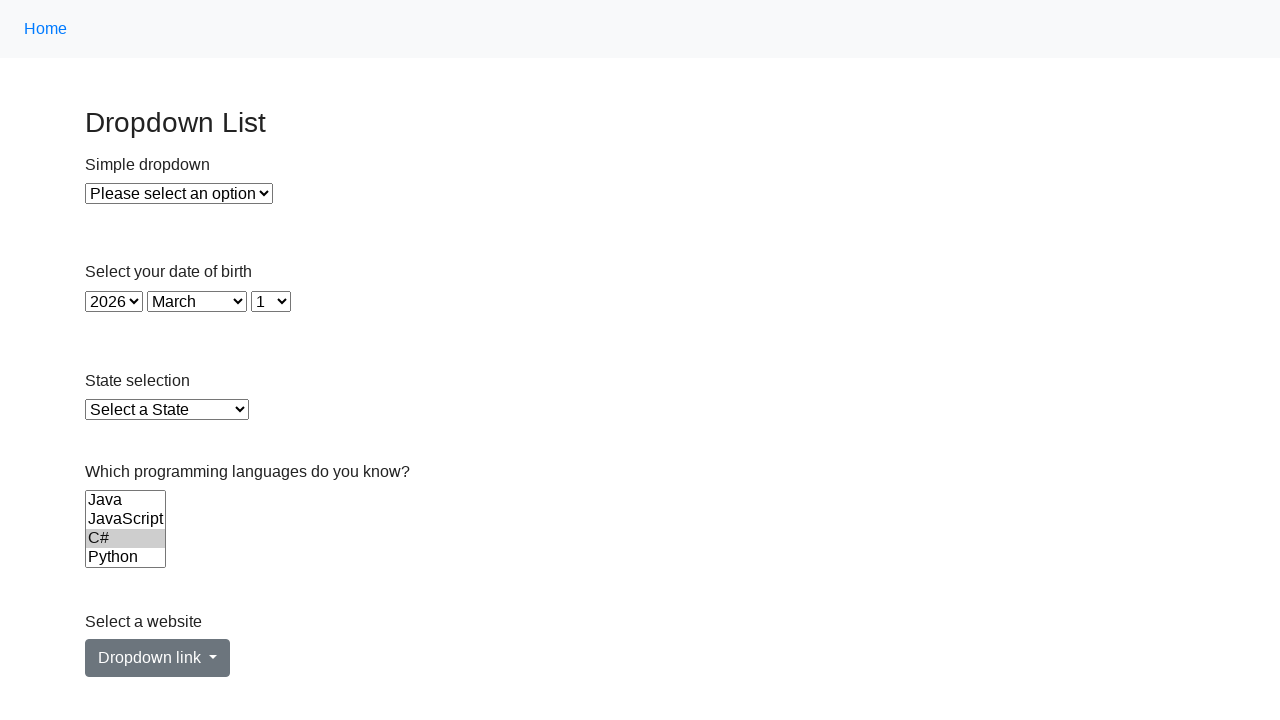

Selected option at index 3 in Languages dropdown on select[name='Languages']
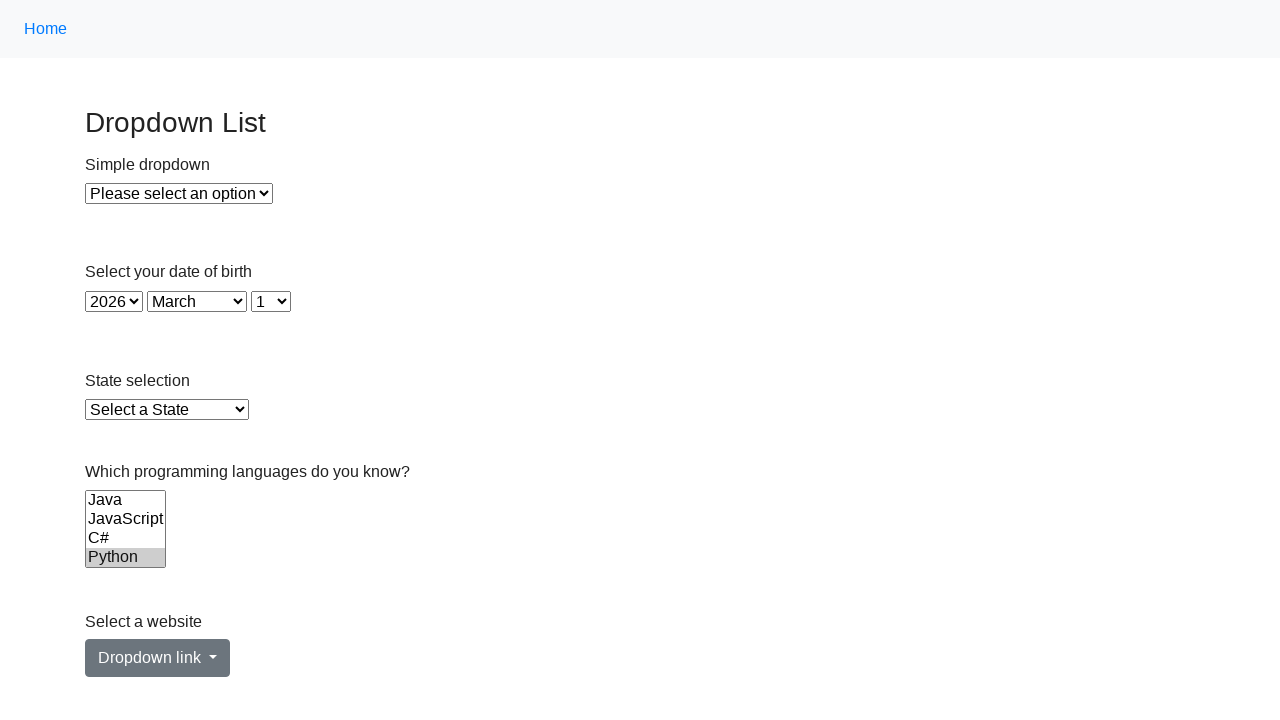

Waited 1 second after selecting option 3
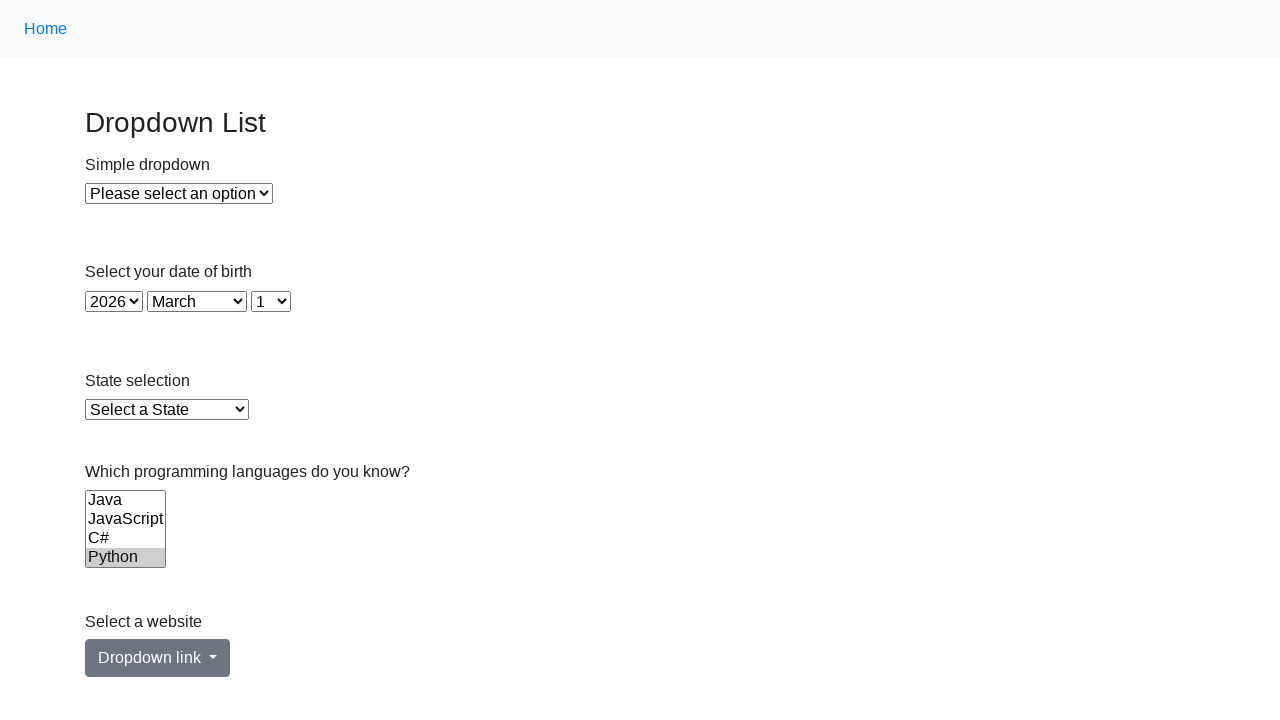

Selected option at index 4 in Languages dropdown on select[name='Languages']
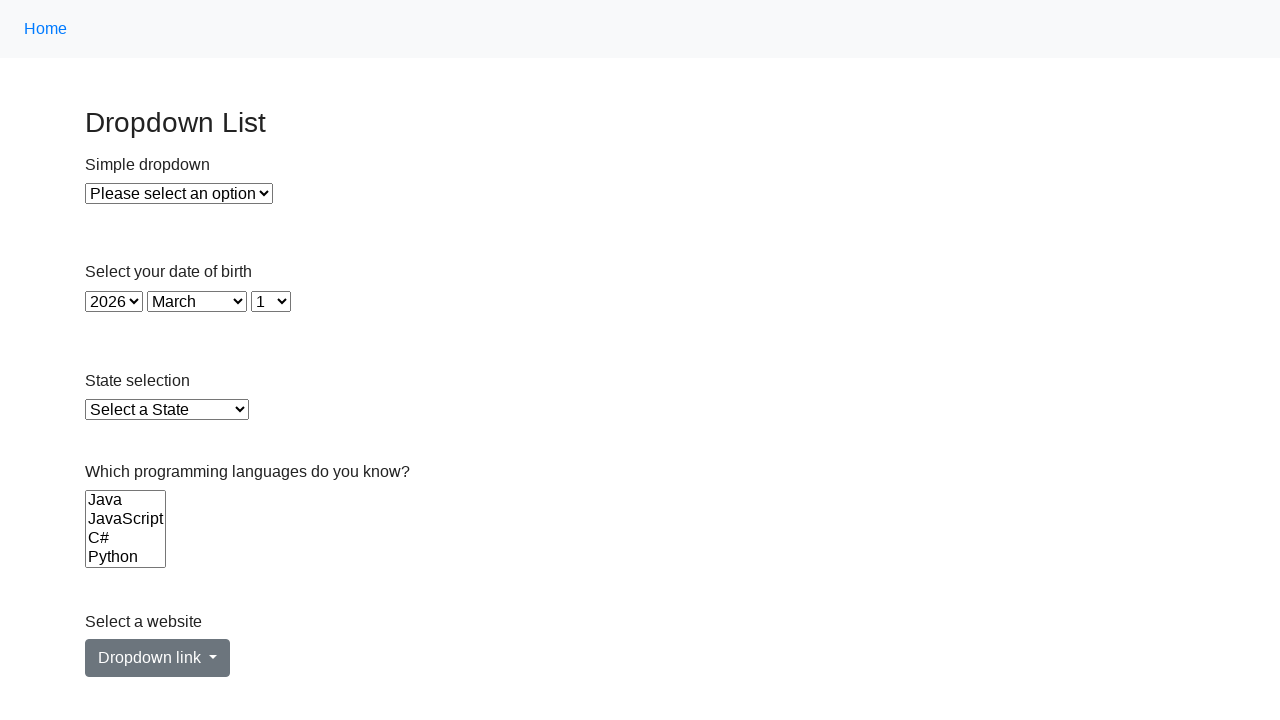

Waited 1 second after selecting option 4
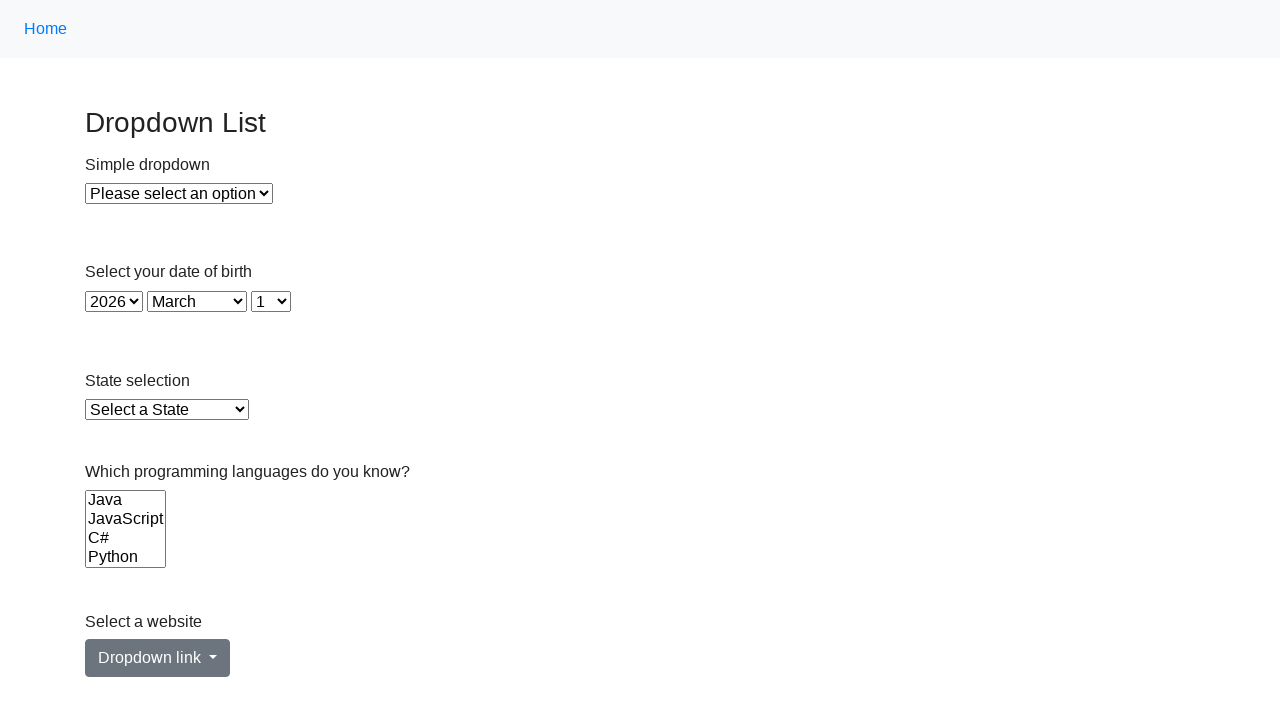

Selected option at index 5 in Languages dropdown on select[name='Languages']
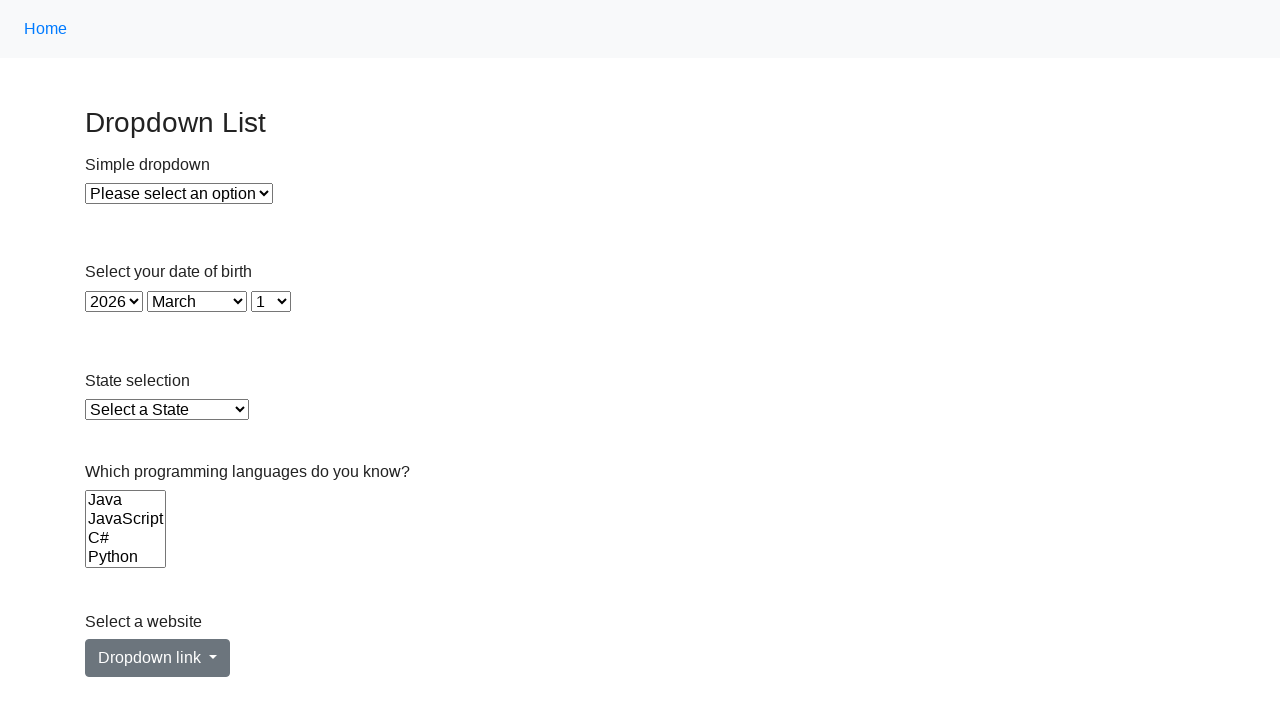

Waited 1 second after selecting option 5
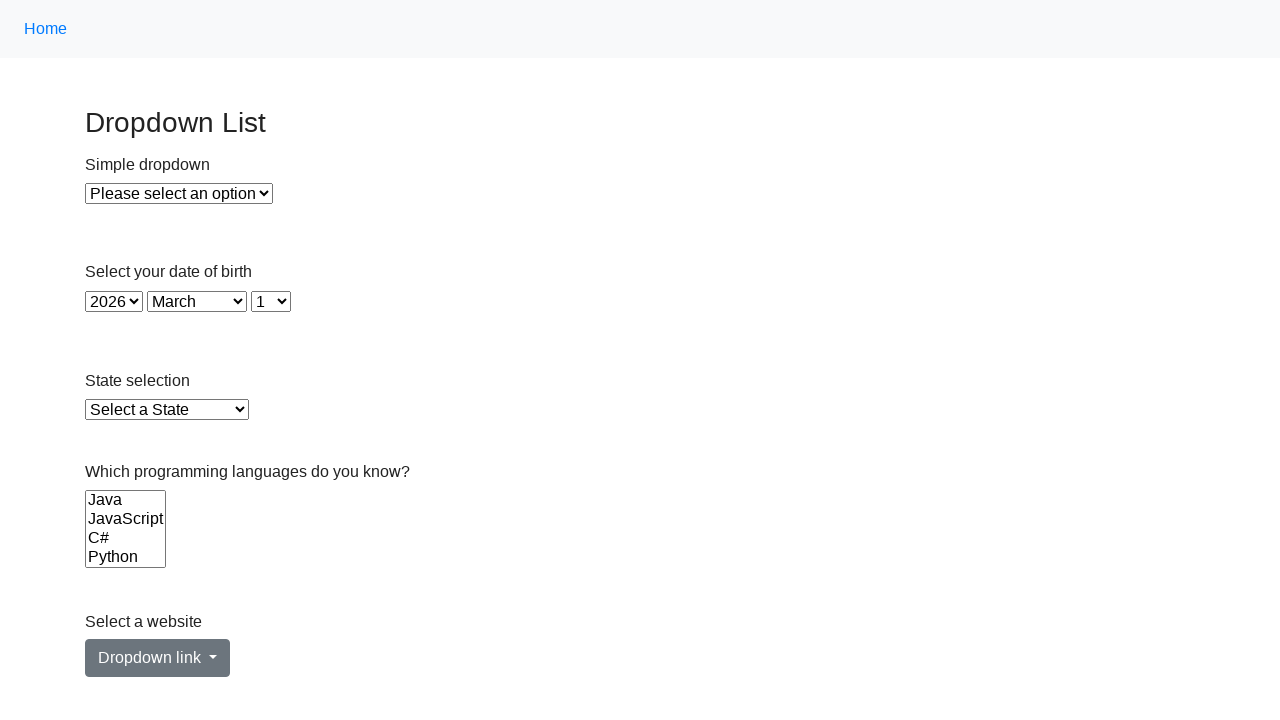

Located all options in Languages dropdown
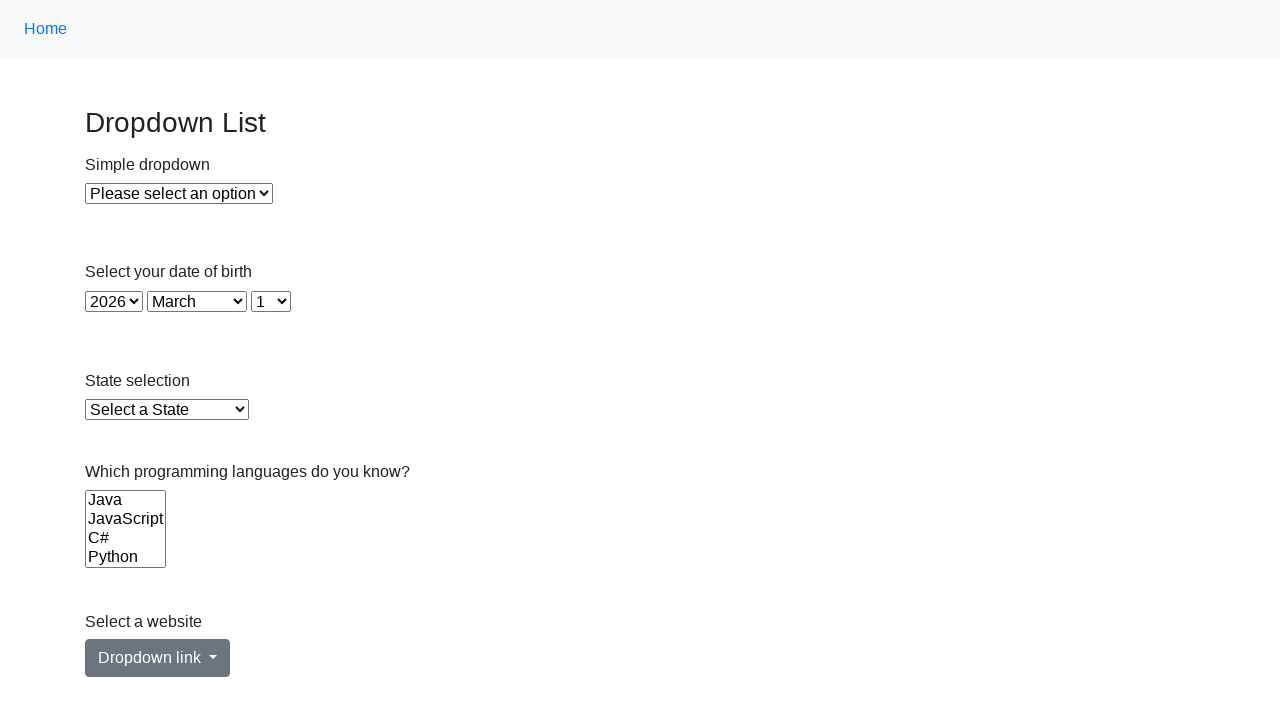

Counted 6 total options in Languages dropdown
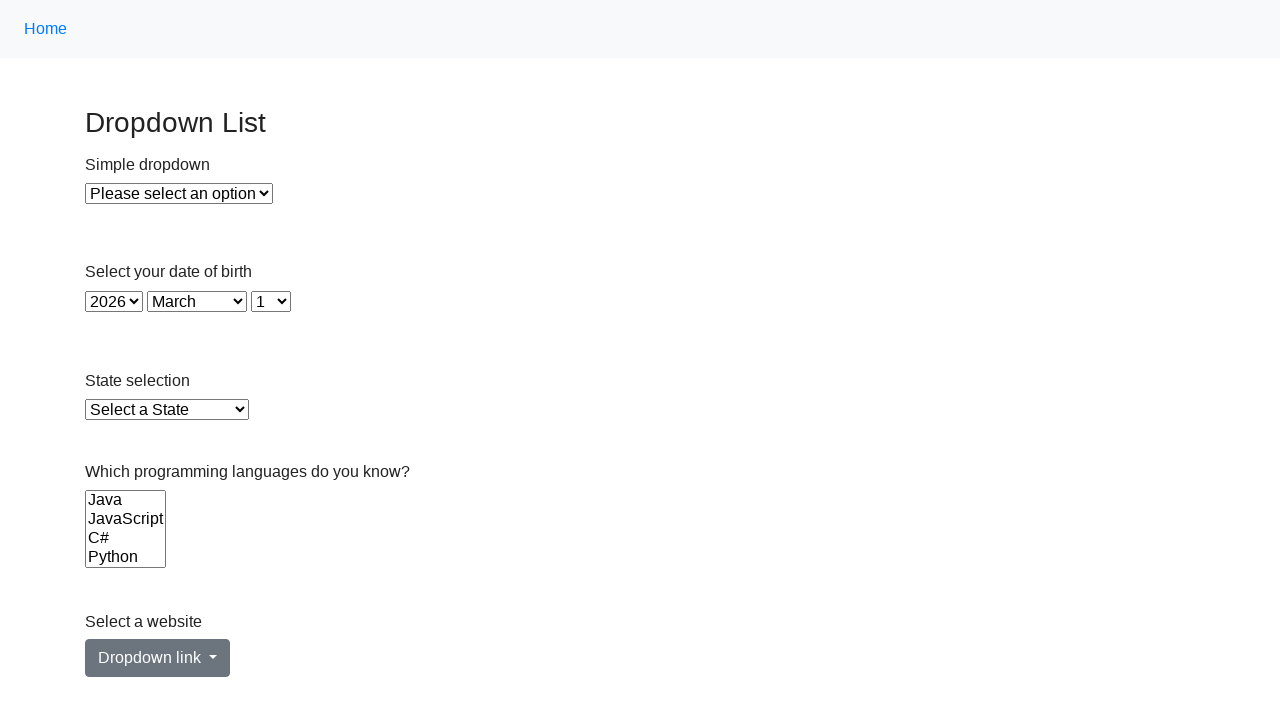

Checked option 0 for selection status
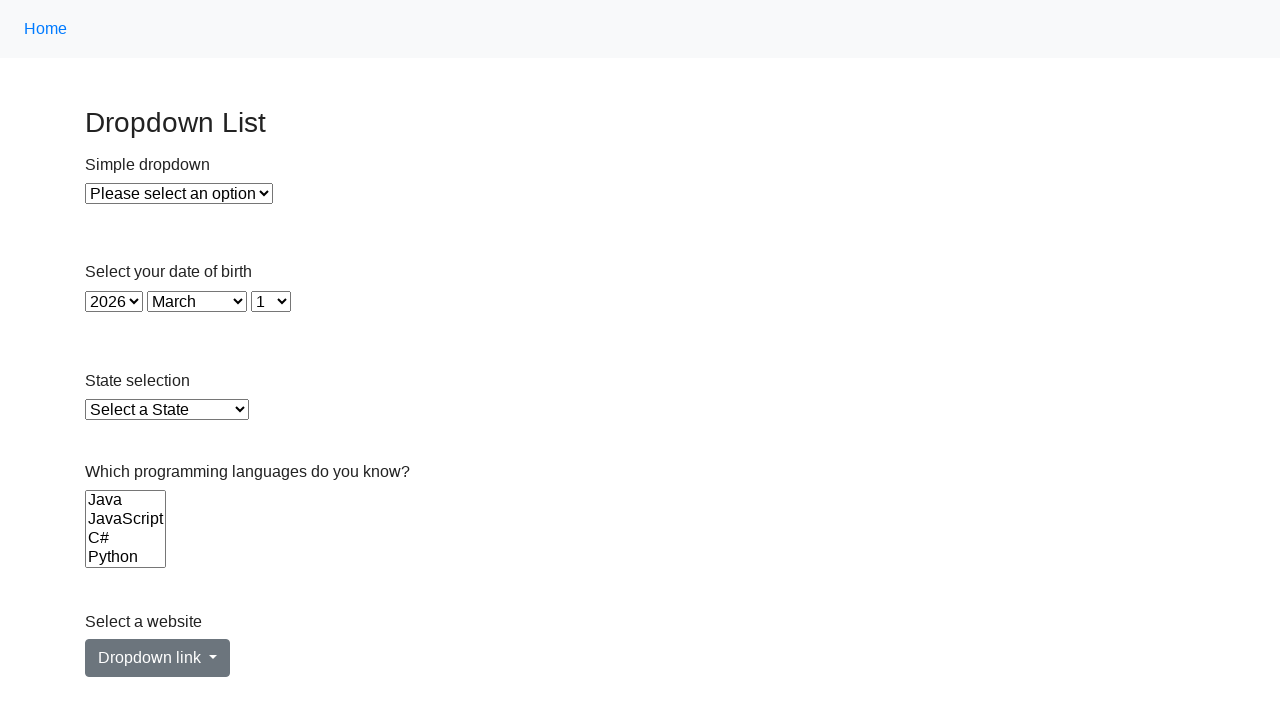

Checked option 1 for selection status
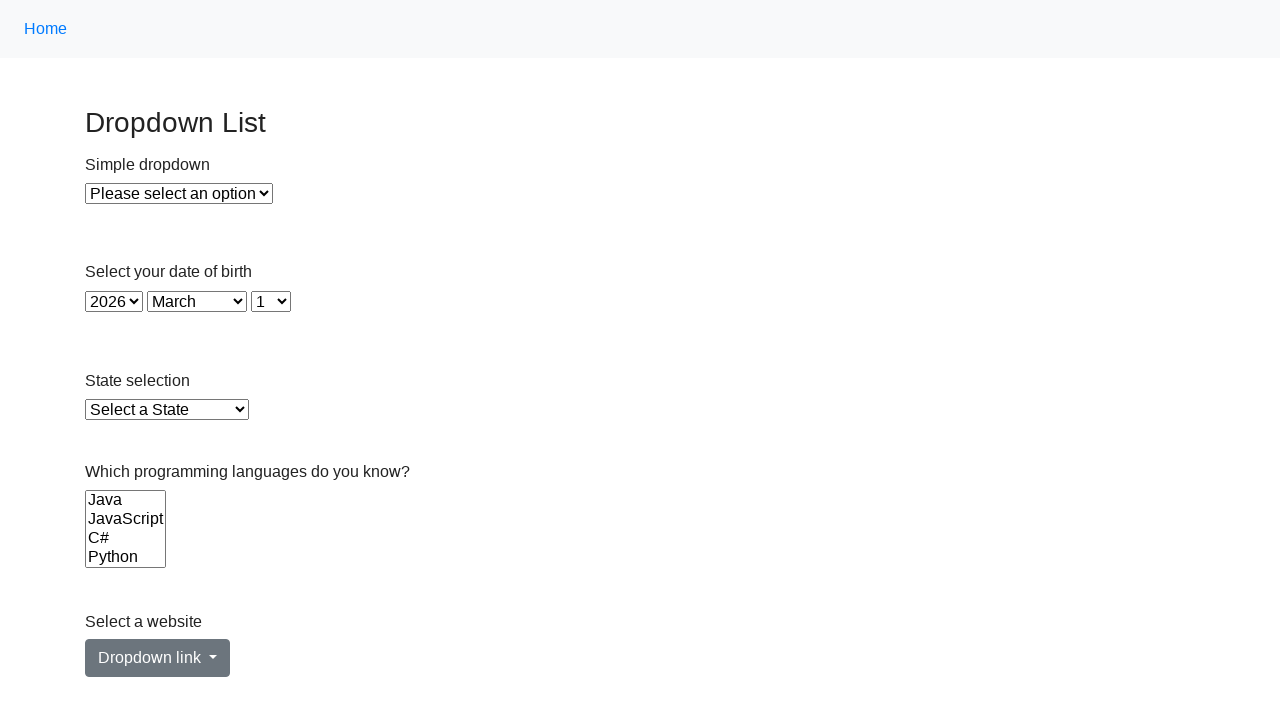

Checked option 2 for selection status
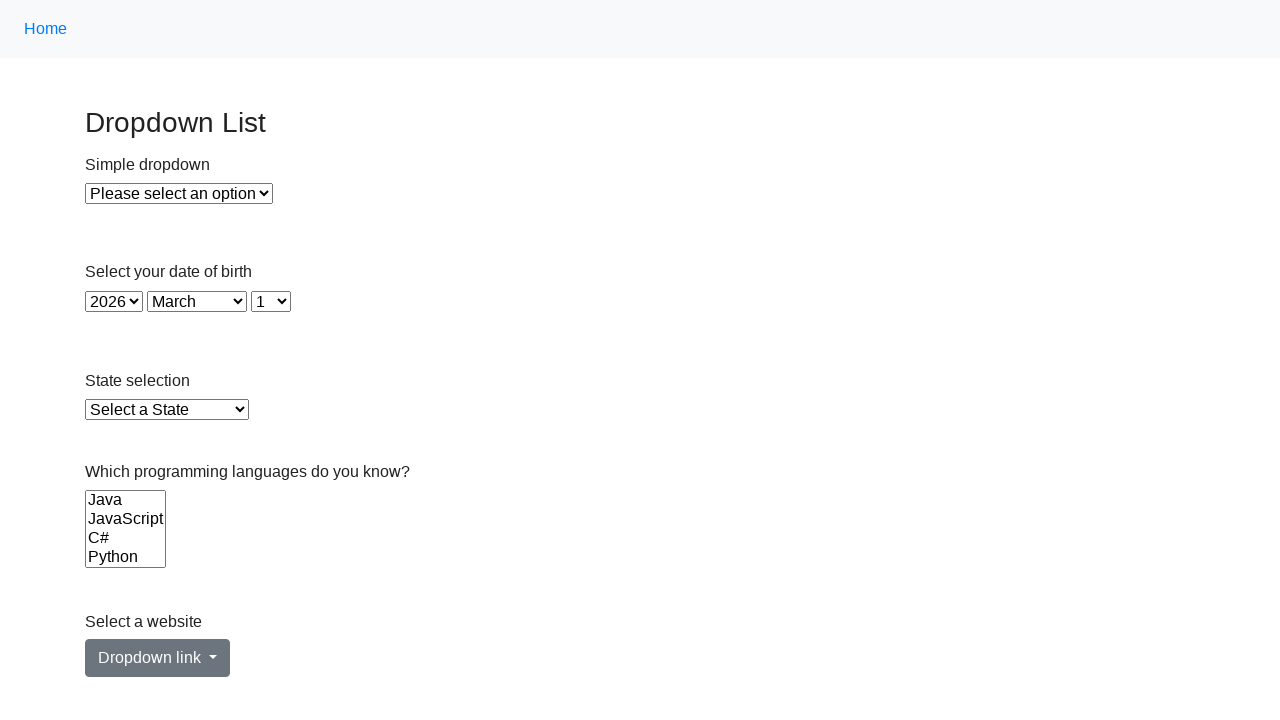

Checked option 3 for selection status
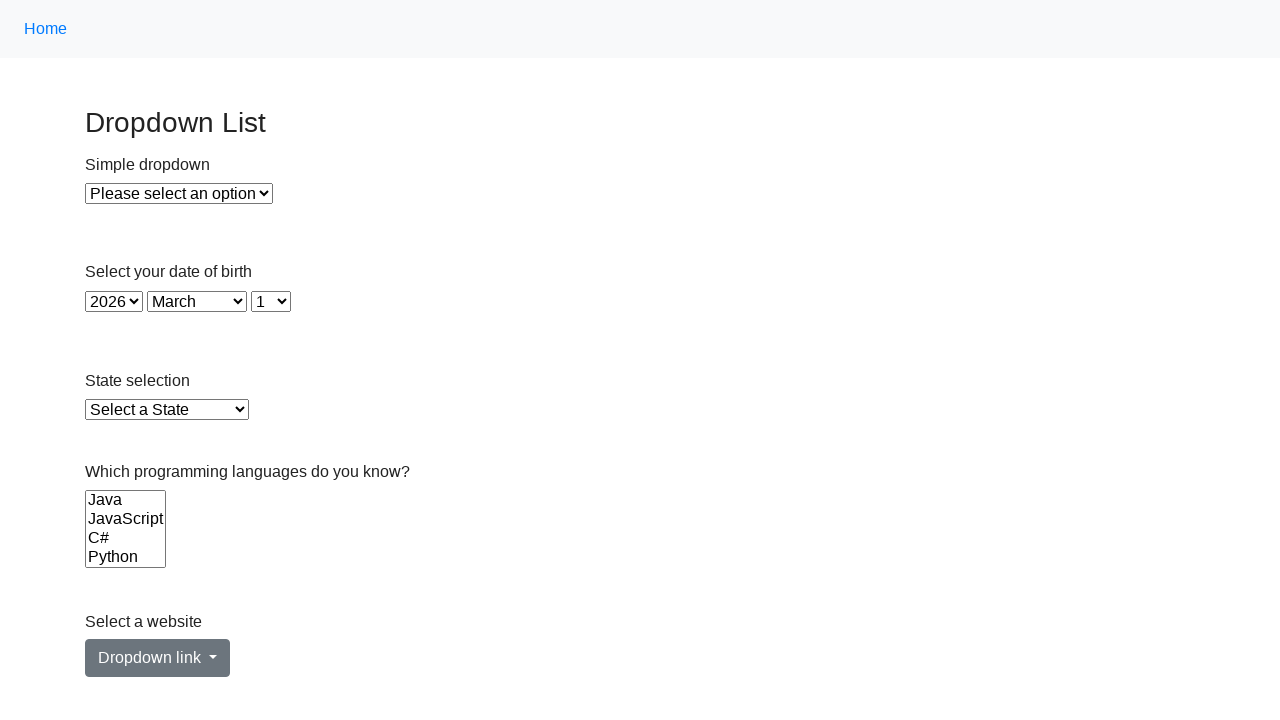

Checked option 4 for selection status
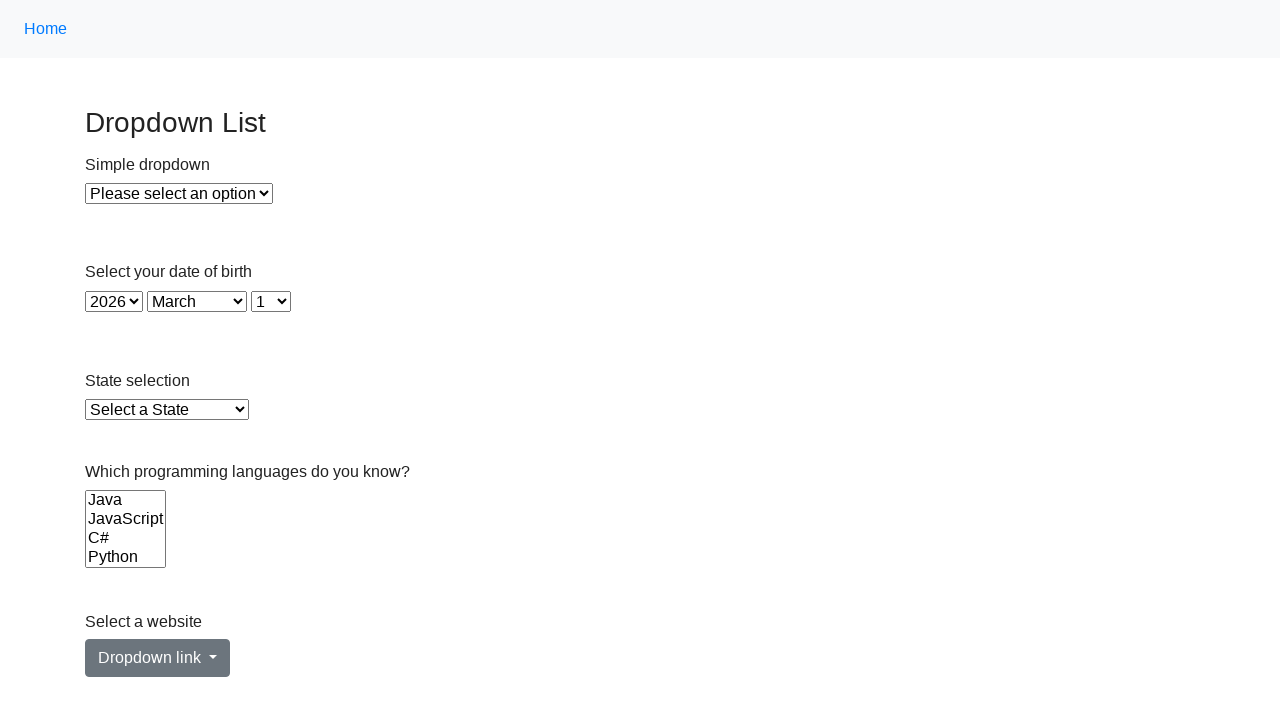

Checked option 5 for selection status
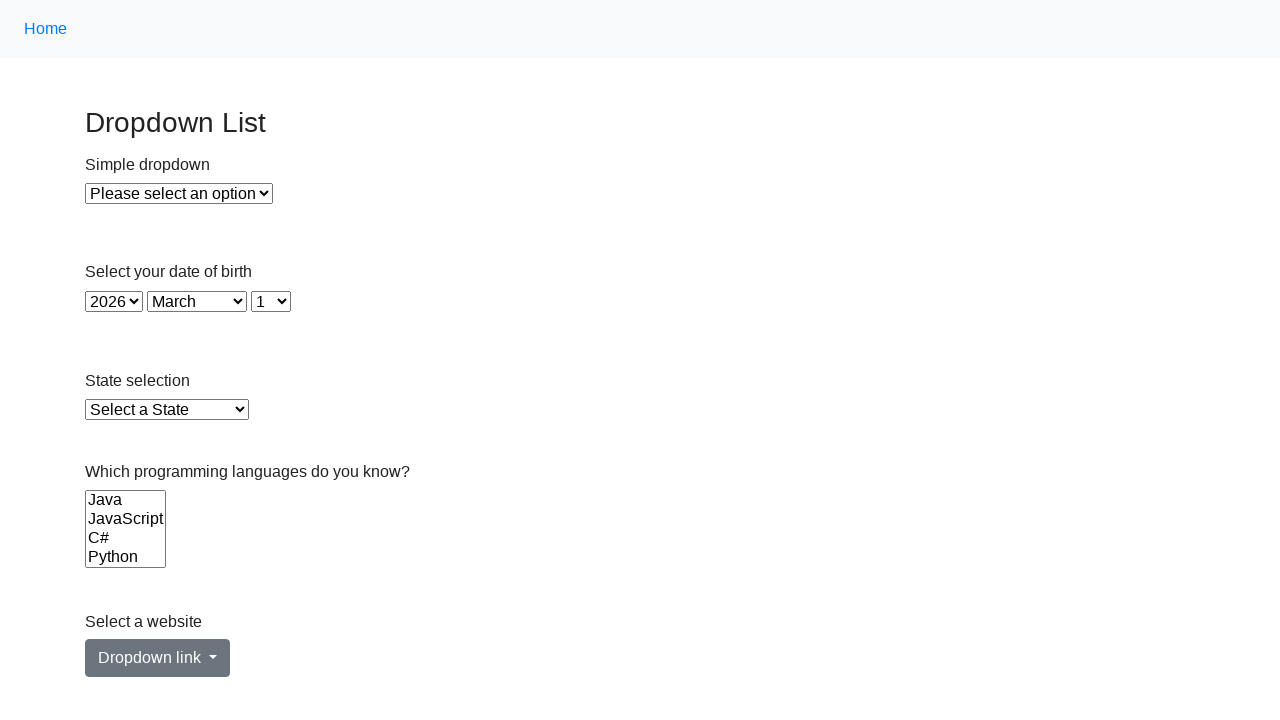

Deselected all options in Languages dropdown using JavaScript
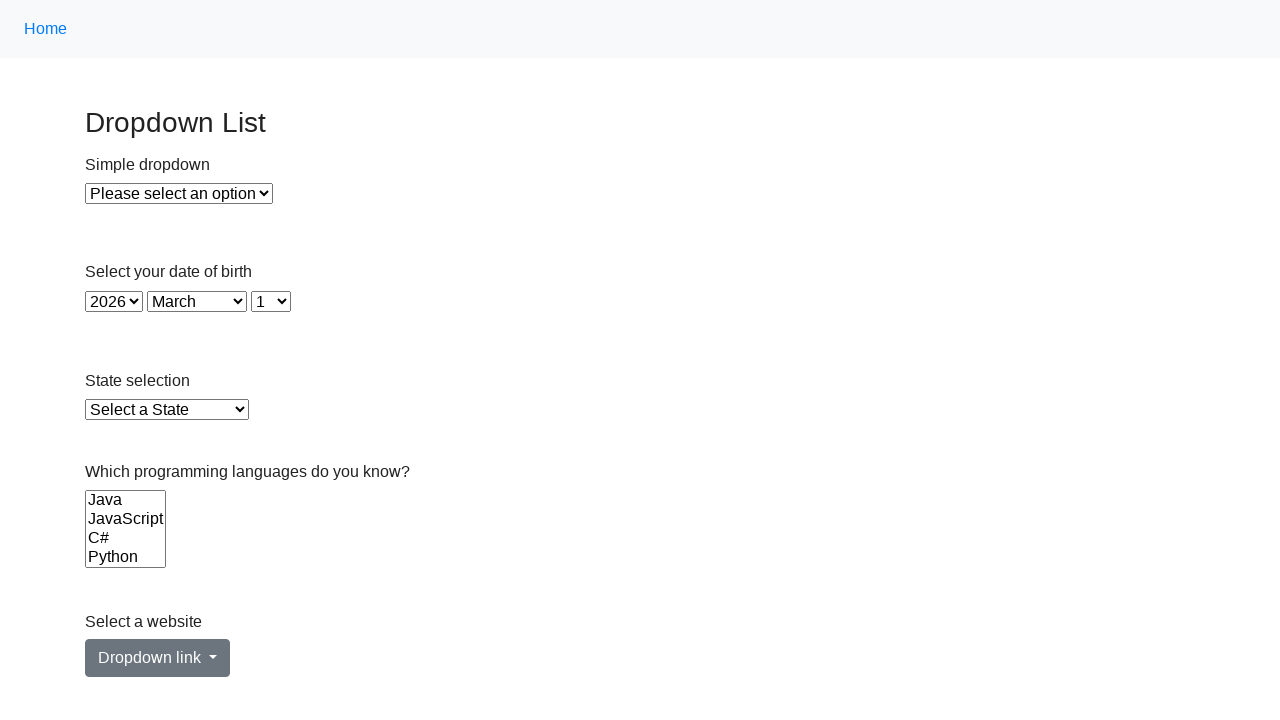

Waited 1 second to verify deselection completion
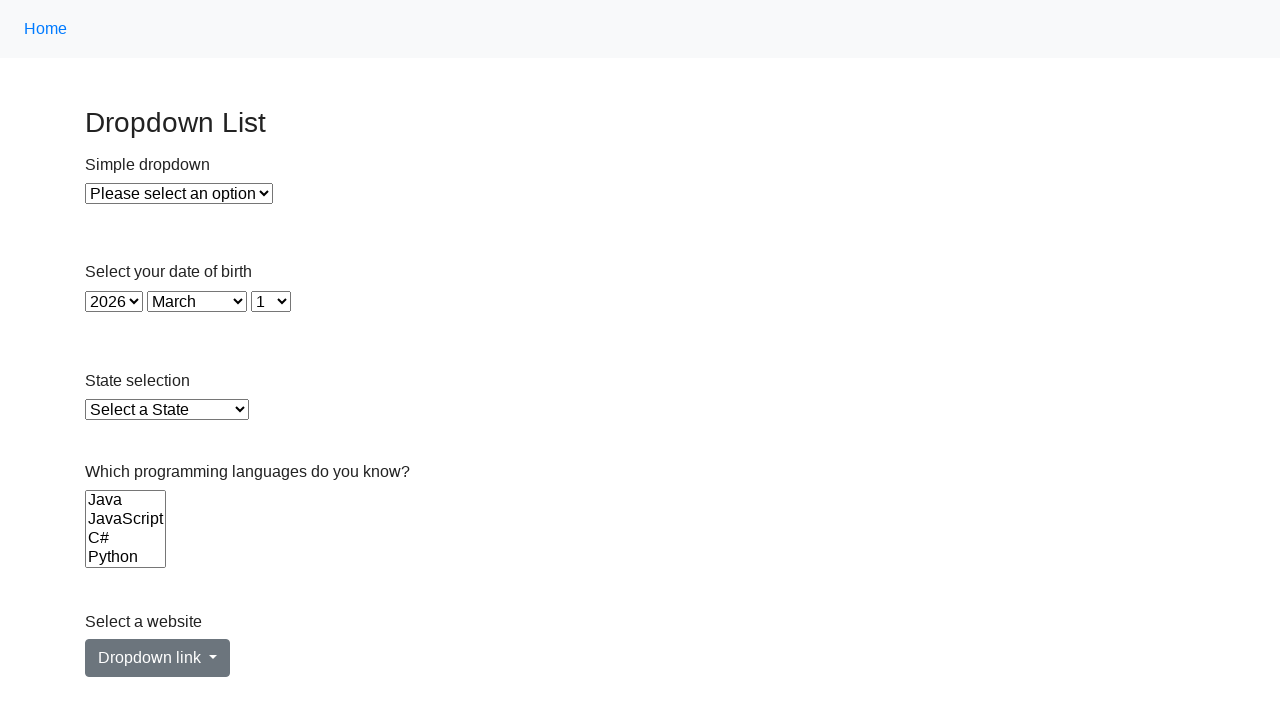

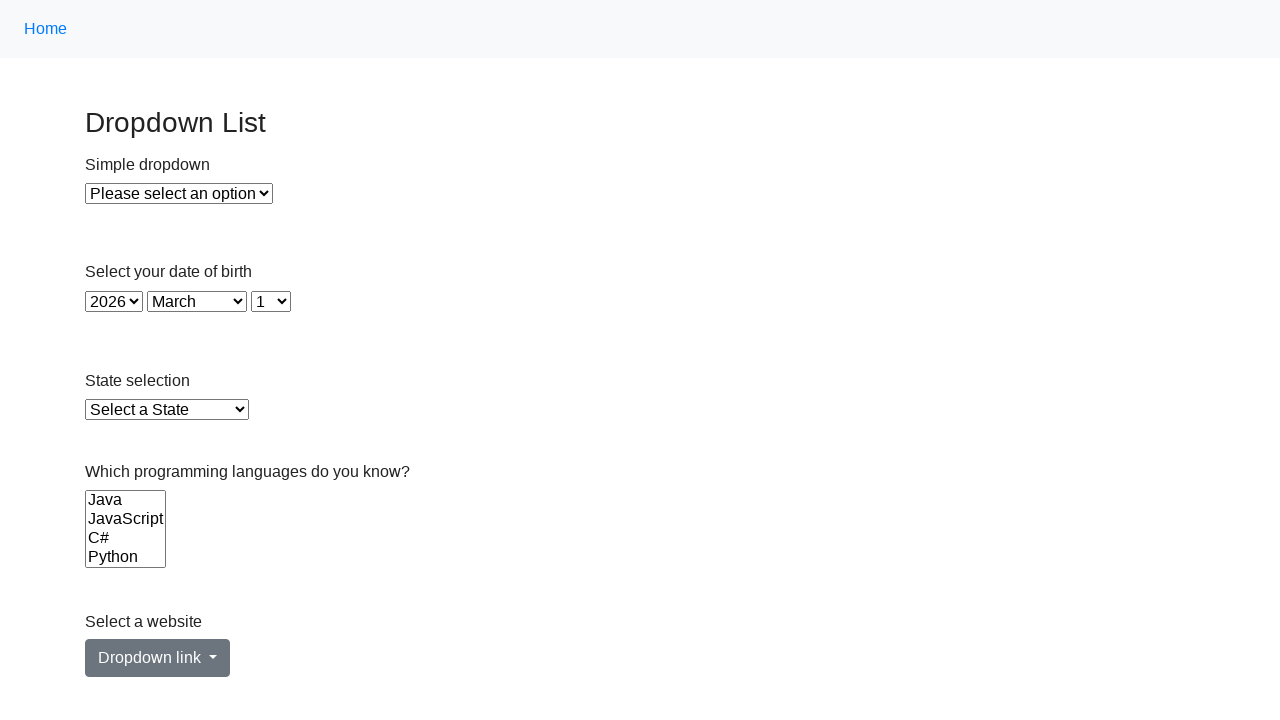